Verifies that the OrangeHRM login logo is visible on the login page

Starting URL: https://opensource-demo.orangehrmlive.com/

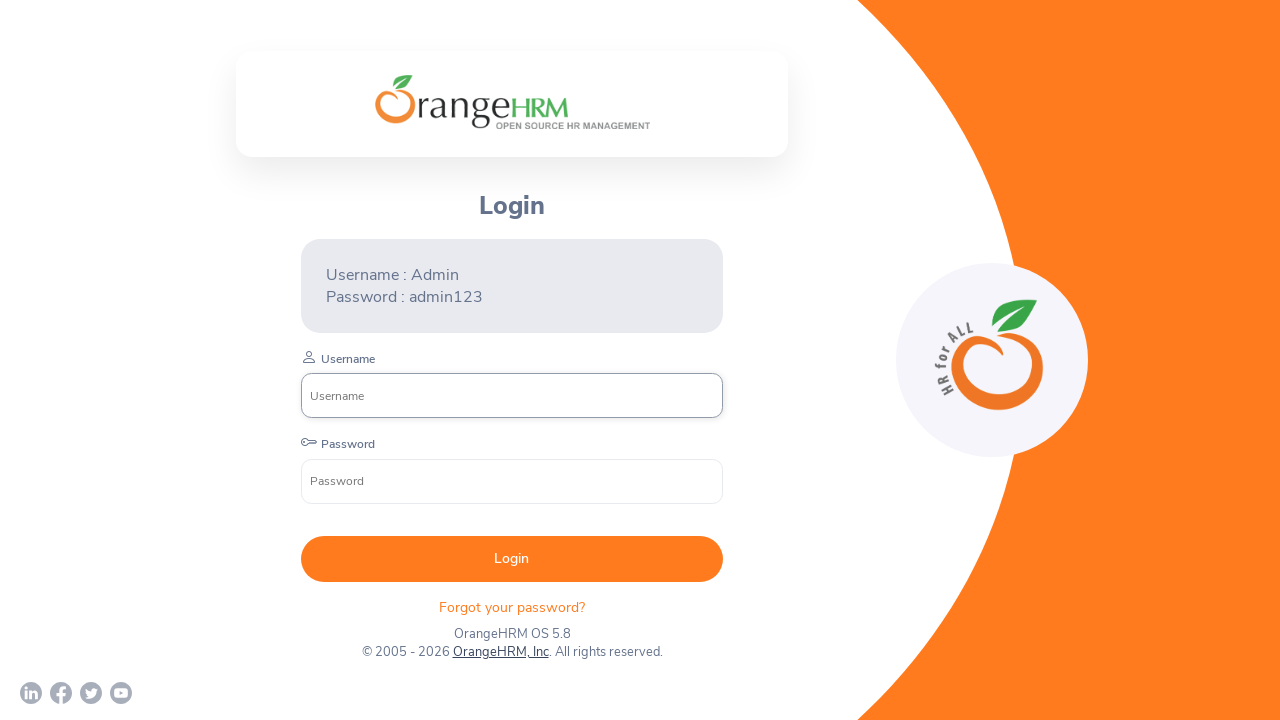

Waited for OrangeHRM login logo to be visible
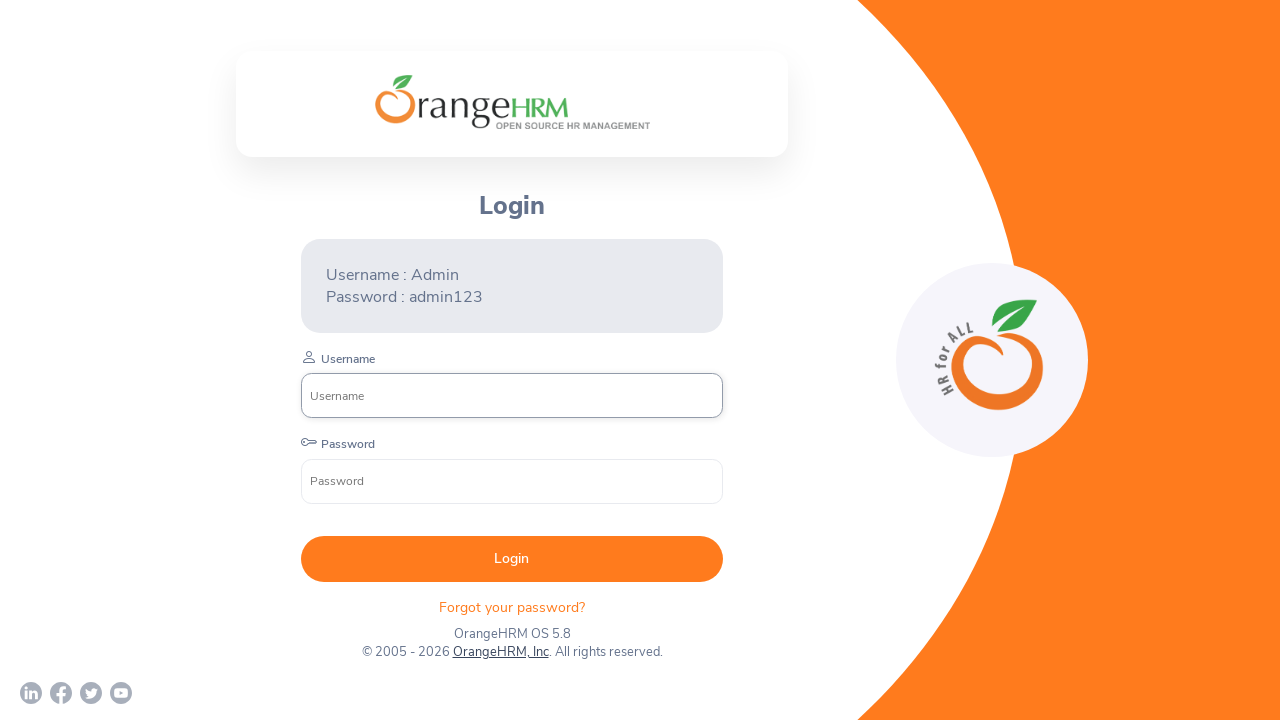

Asserted that login logo is visible on the page
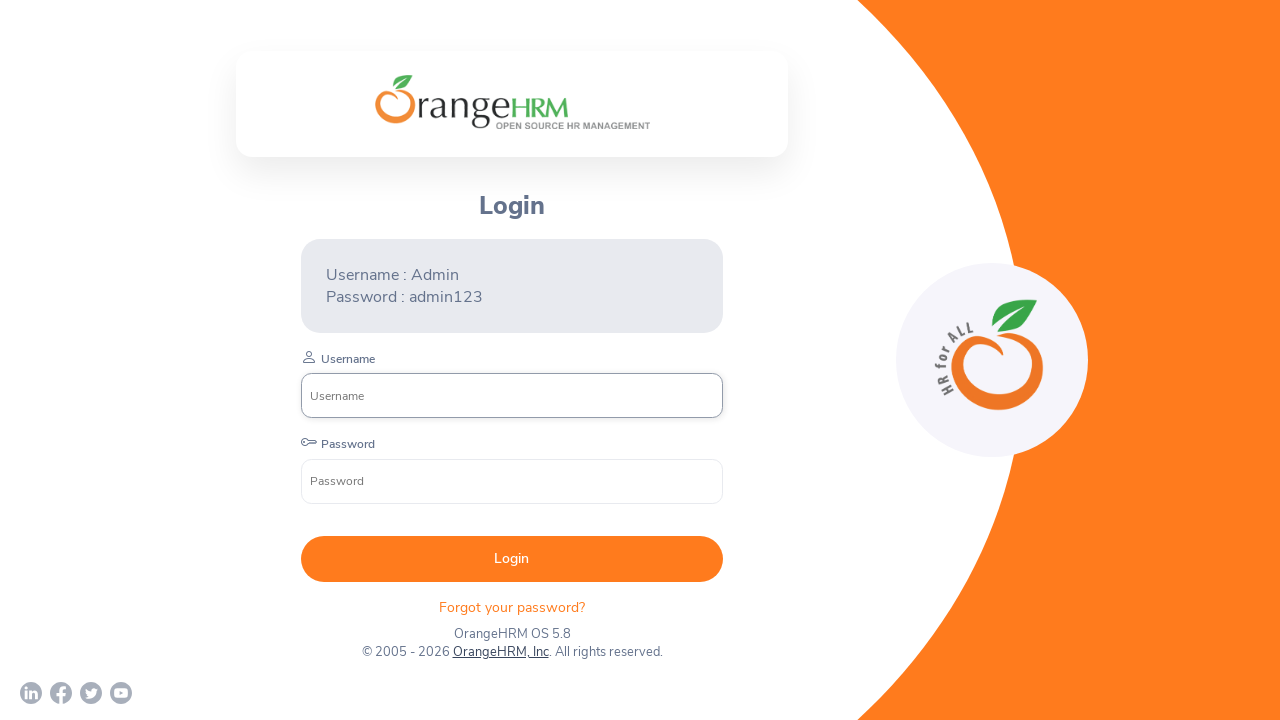

Printed confirmation message that logo is displayed
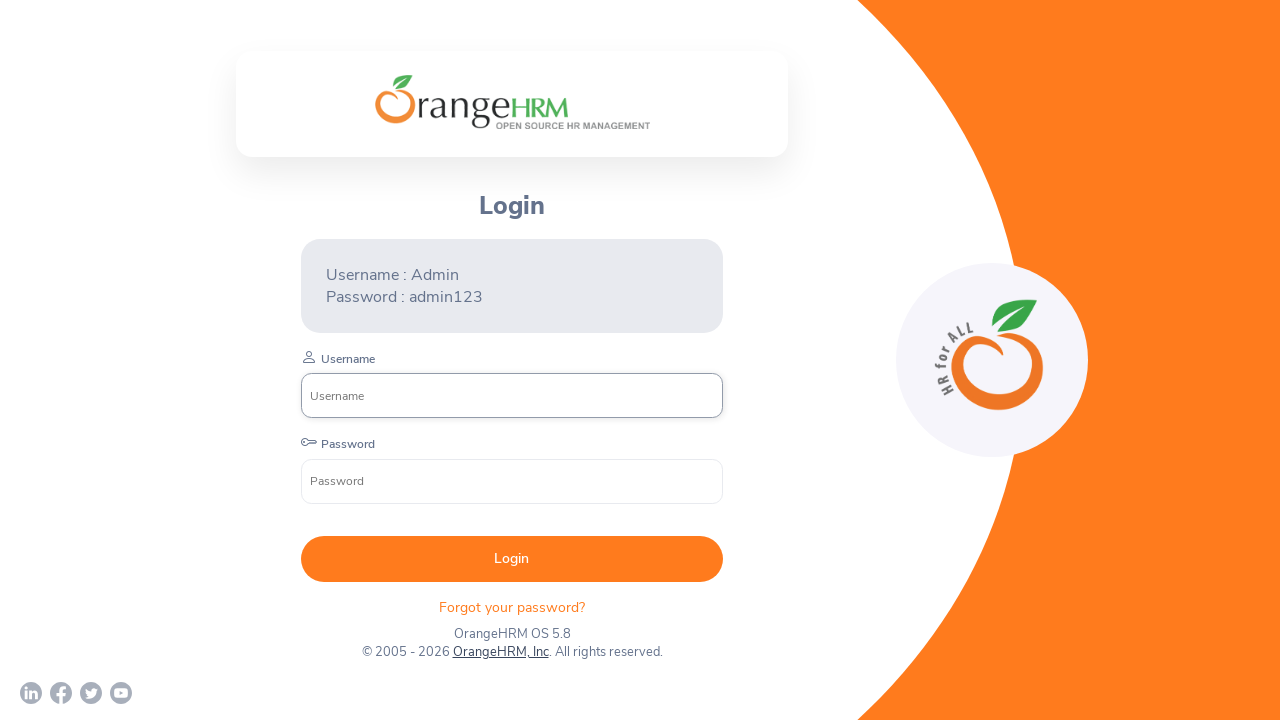

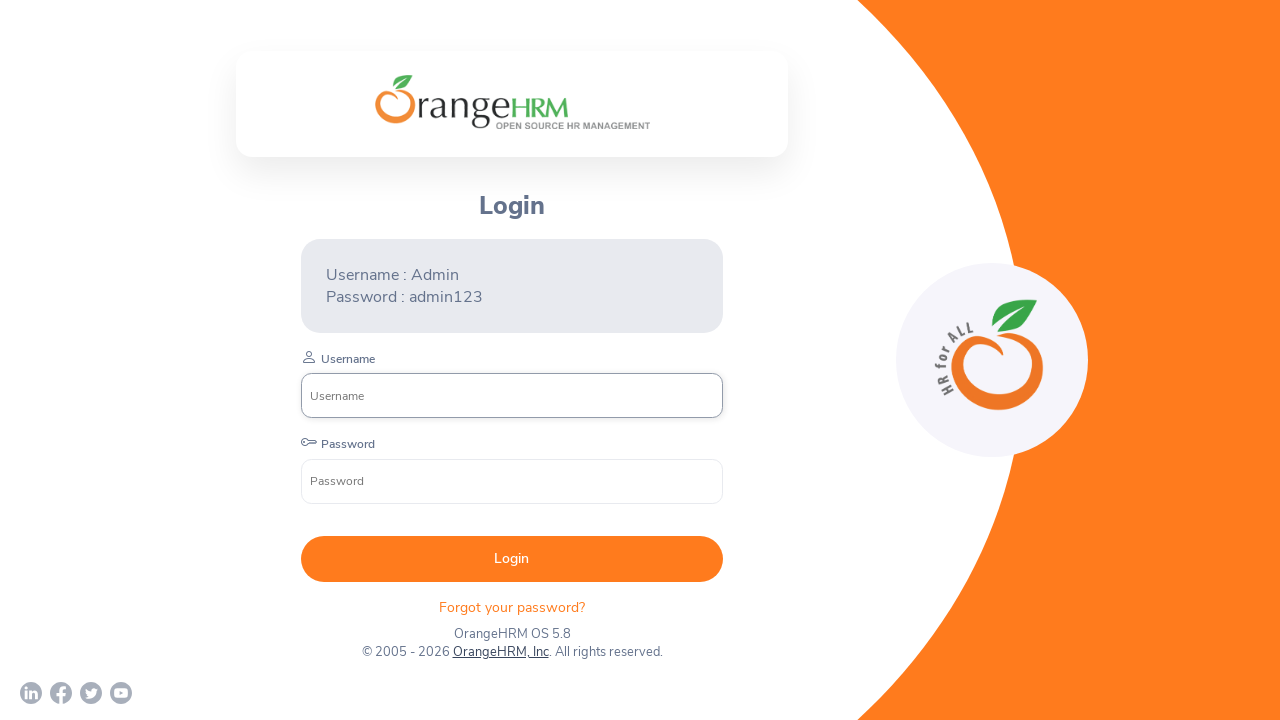